Tests the product search functionality on an e-commerce site by entering a search term, clicking the search button, and verifying that at least one product appears in the results.

Starting URL: https://automationexercise.com/products

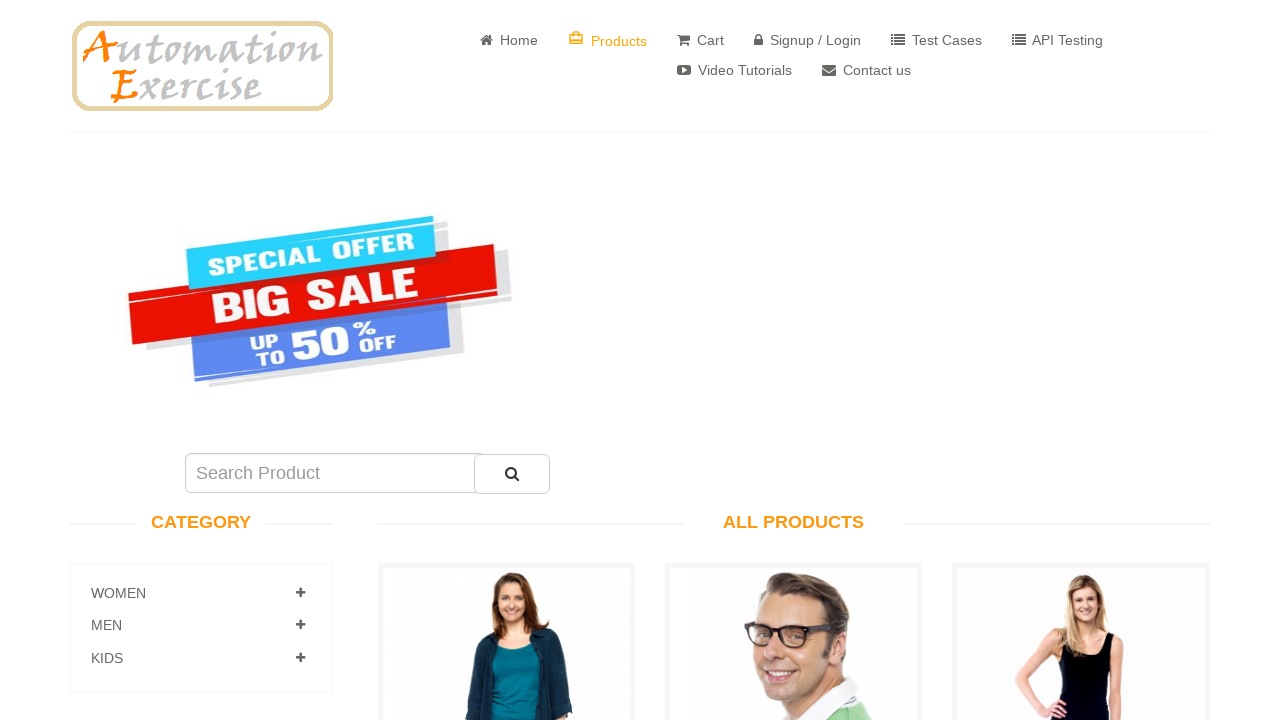

Filled search box with 'blue top' on #search_product
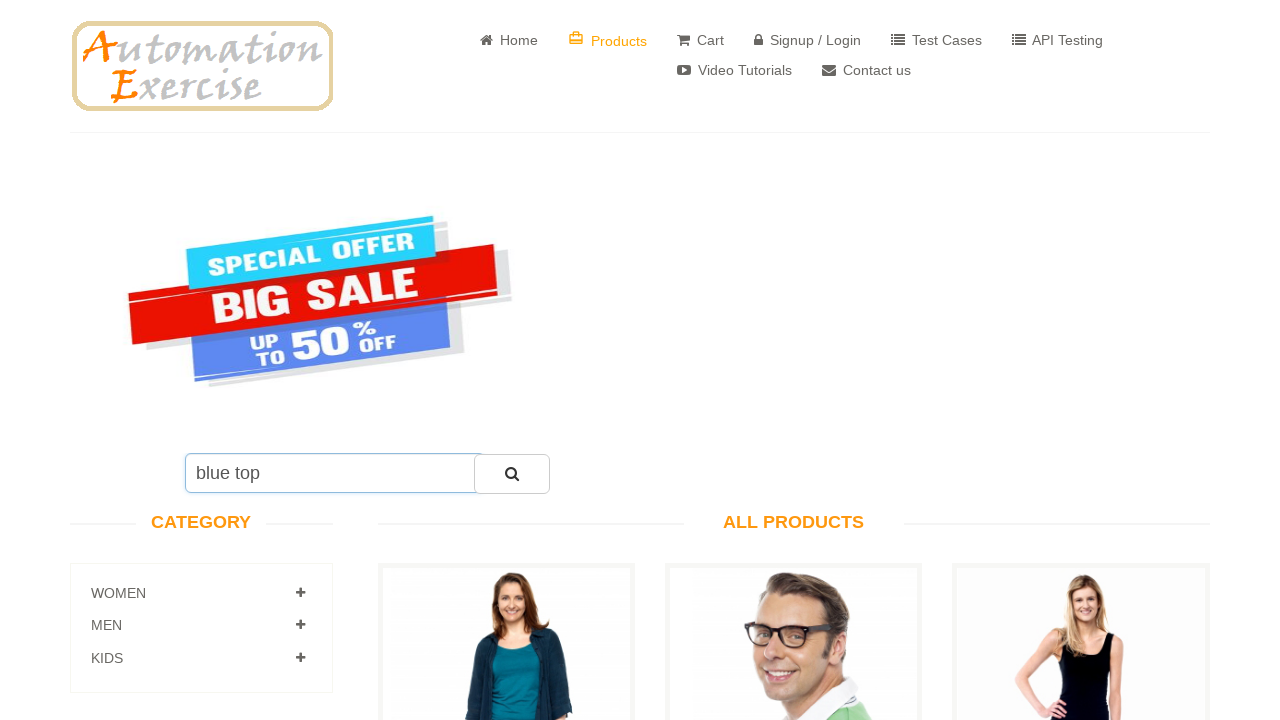

Clicked search button at (512, 474) on #submit_search
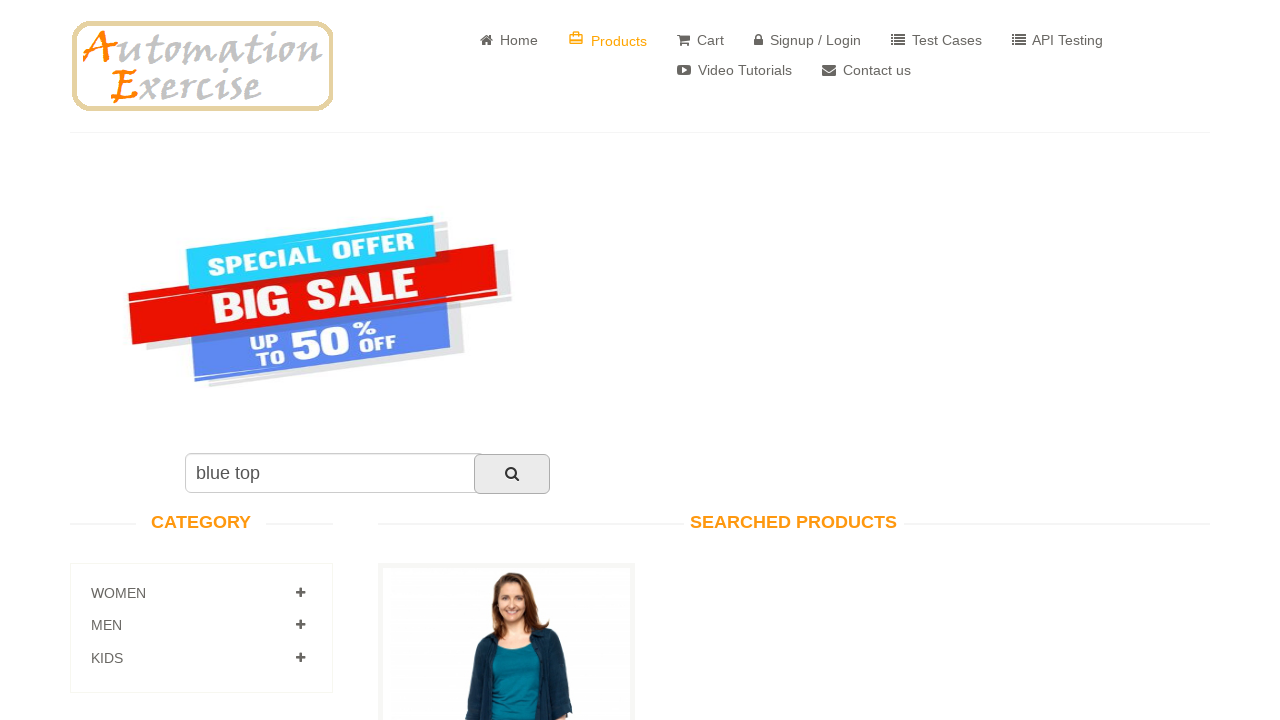

Search results loaded and product wrappers are visible
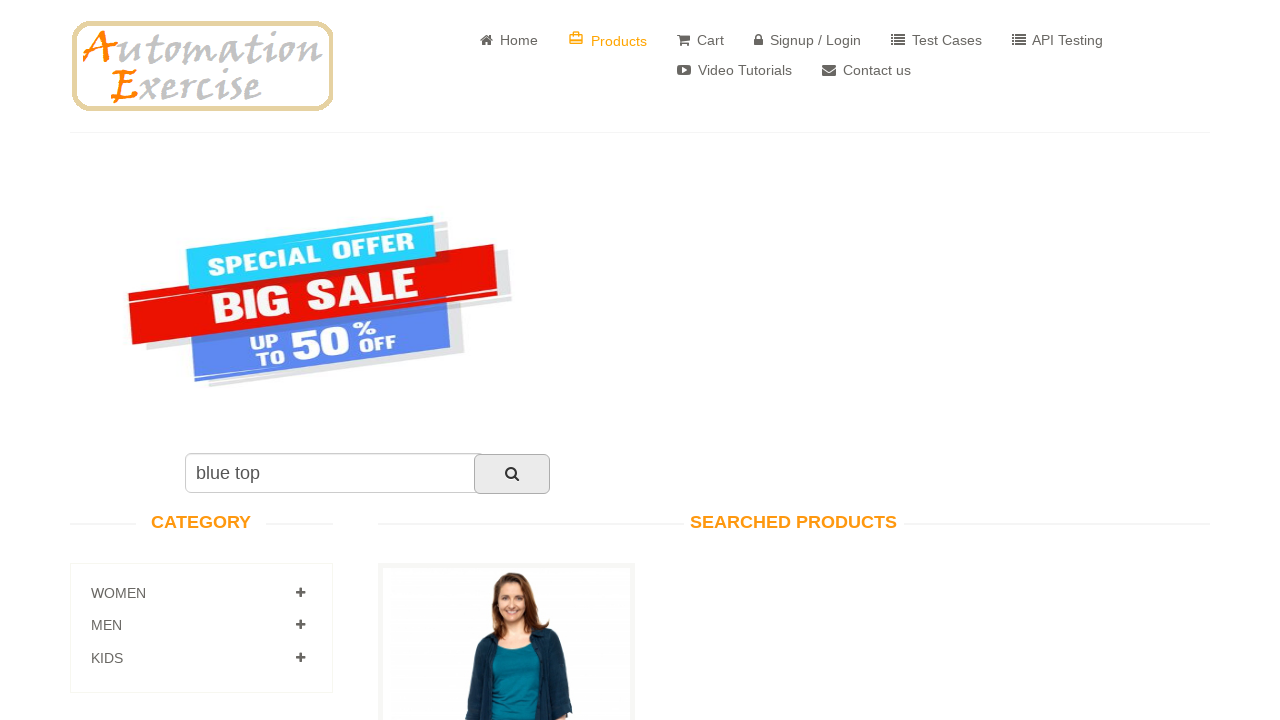

Located product elements on the page
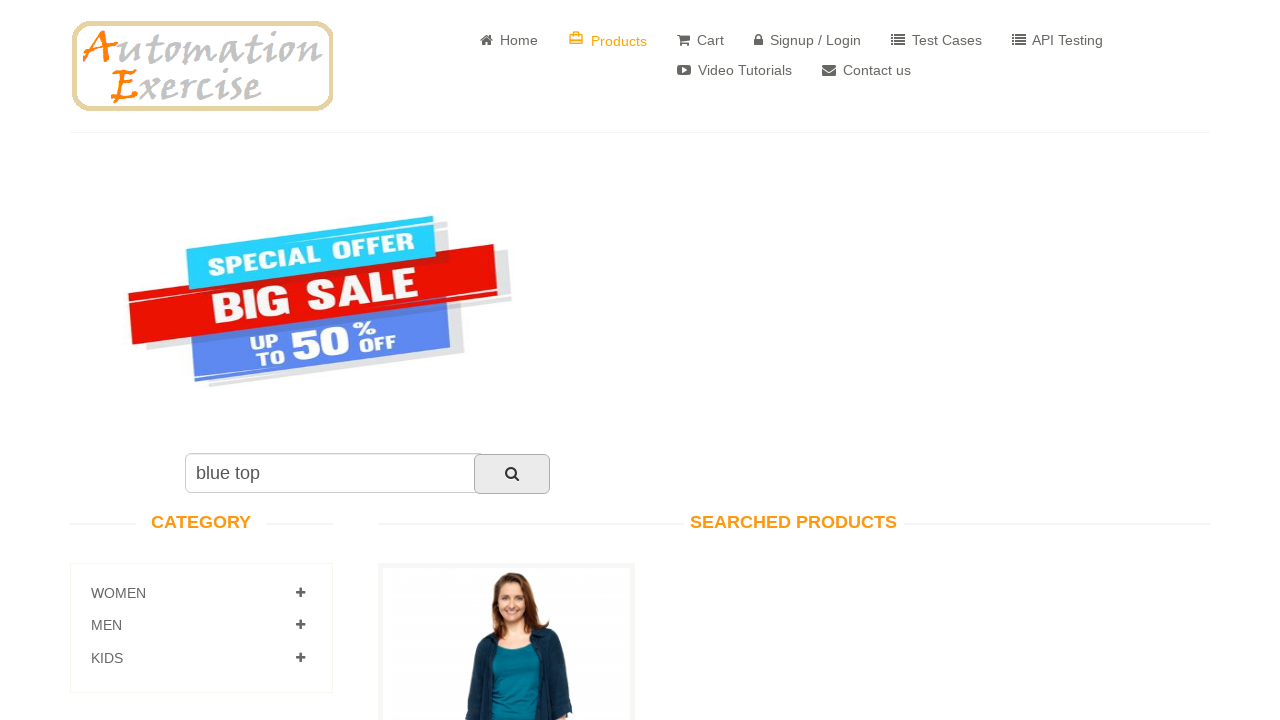

Verified that at least one product appears in search results
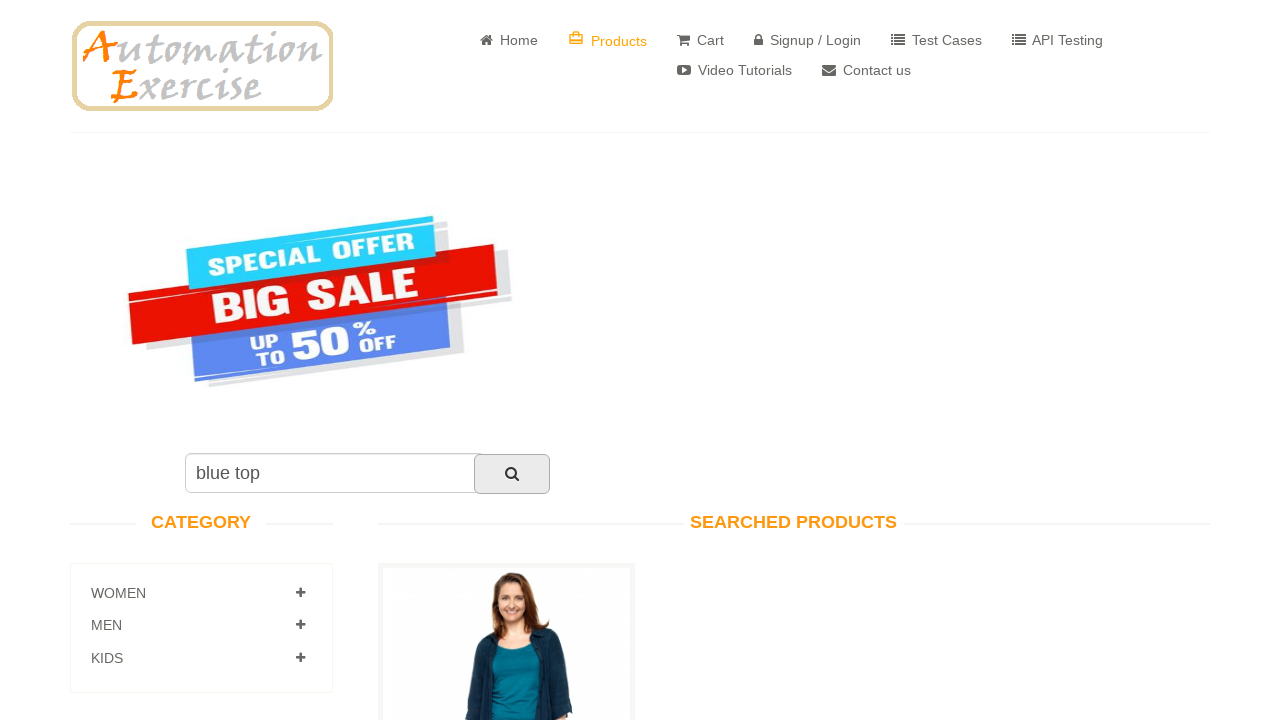

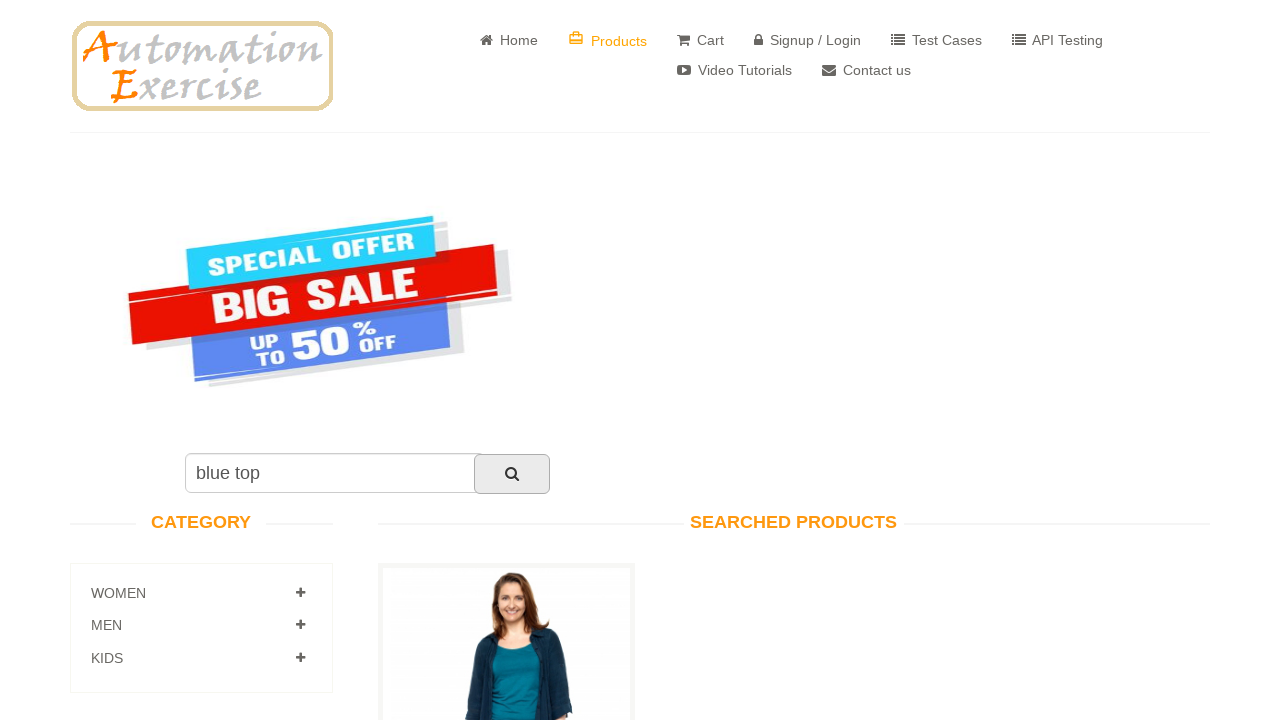